Tests a math problem form by reading a value from the page, calculating the answer using a logarithmic formula, filling in the result, checking a robot checkbox, selecting a radio button, and submitting the form.

Starting URL: https://suninjuly.github.io/math.html

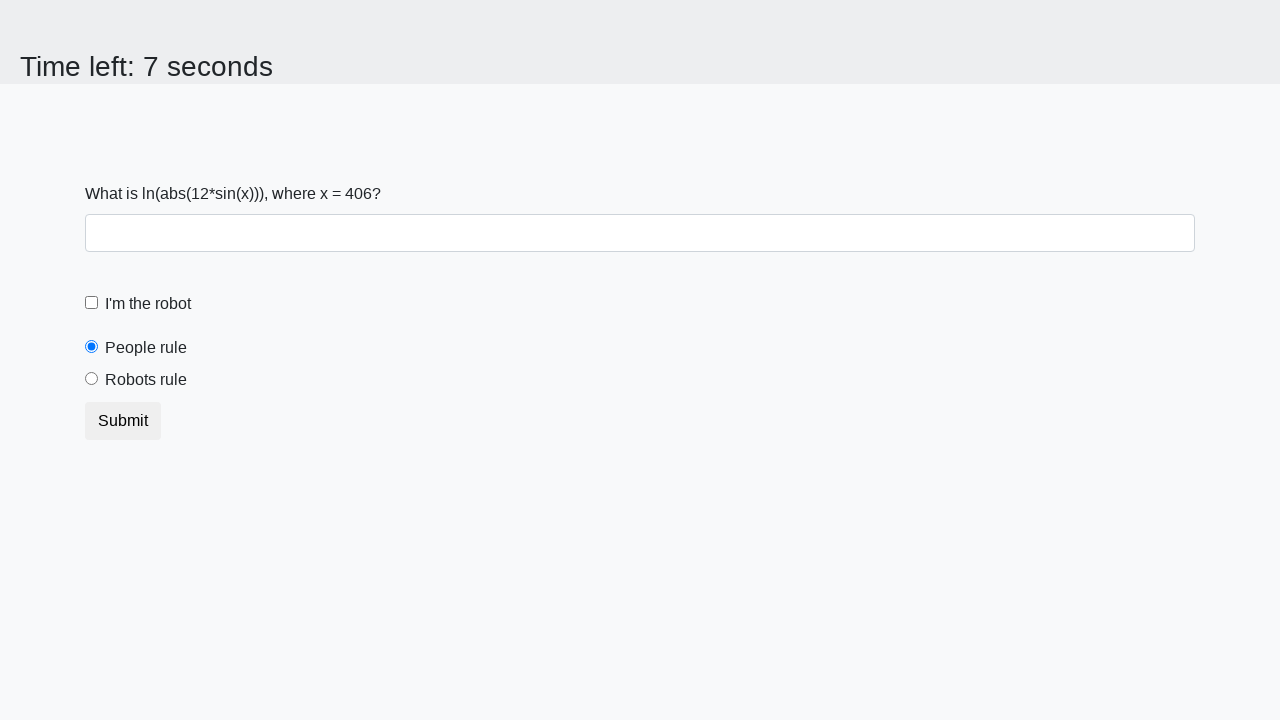

Retrieved x value from the math problem form
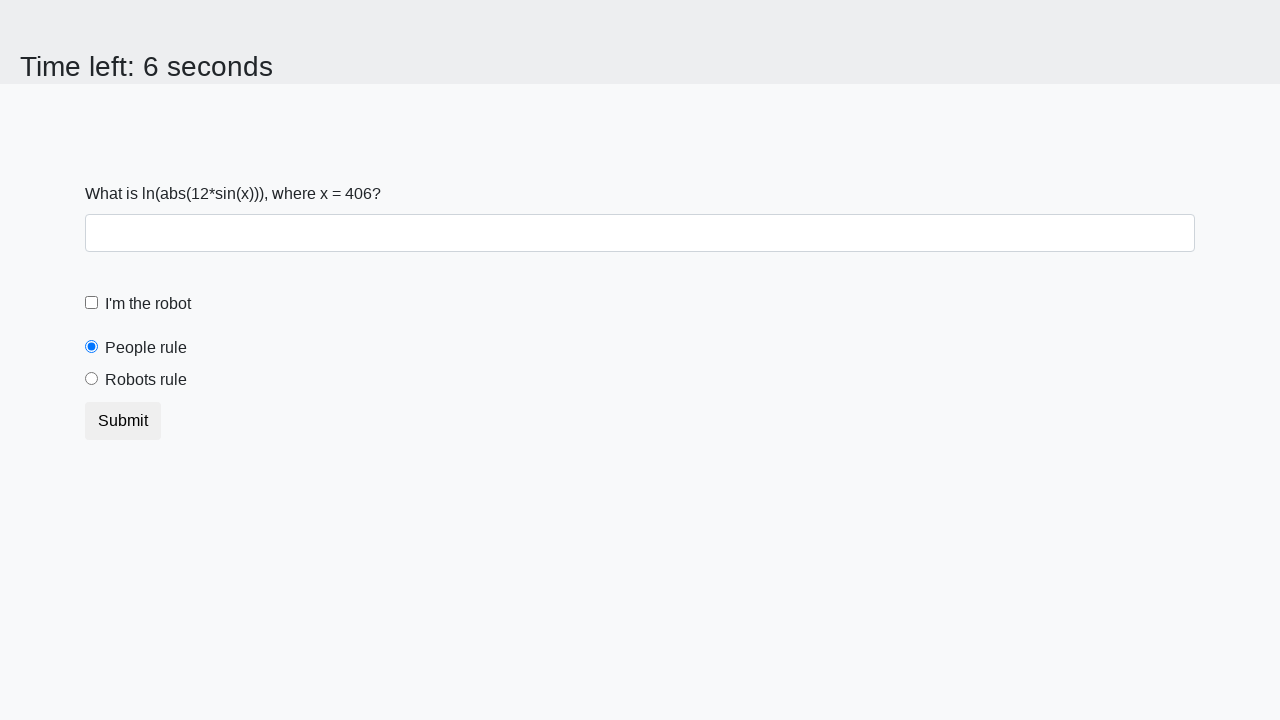

Calculated logarithmic formula result: 2.084804456456706
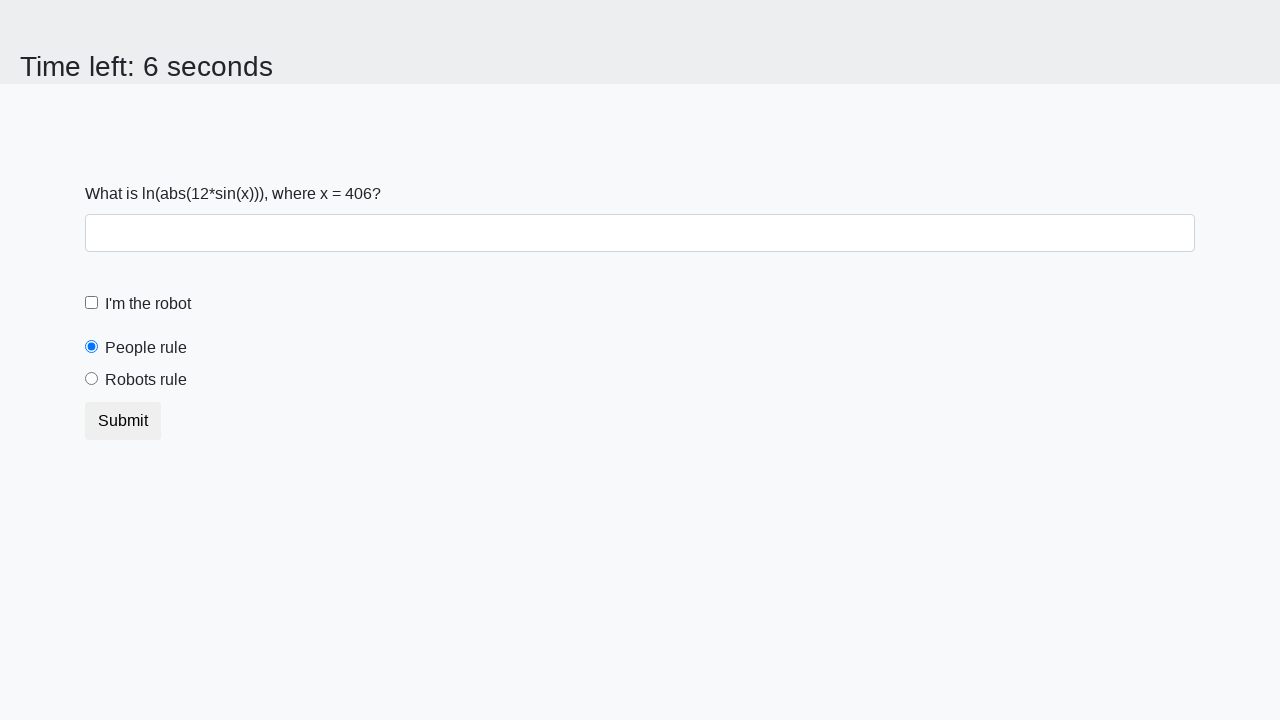

Filled in the calculated answer on #answer
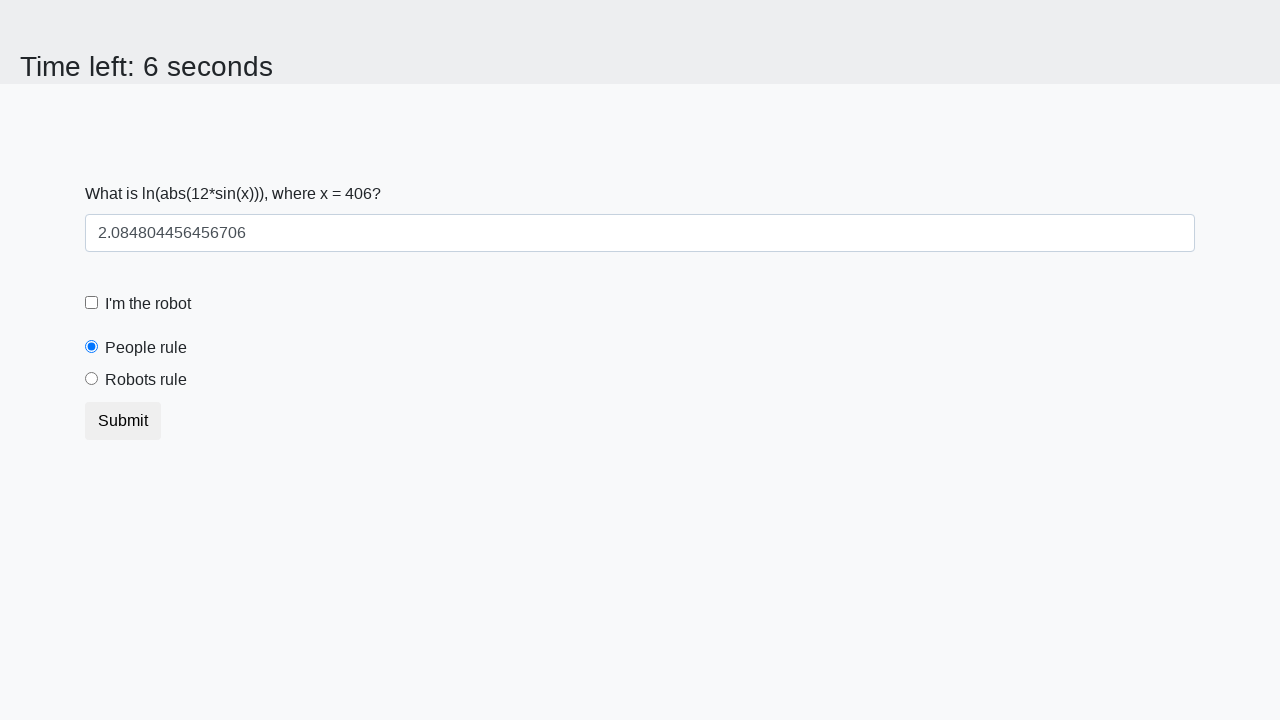

Checked the robot checkbox at (92, 303) on #robotCheckbox[type='checkbox']
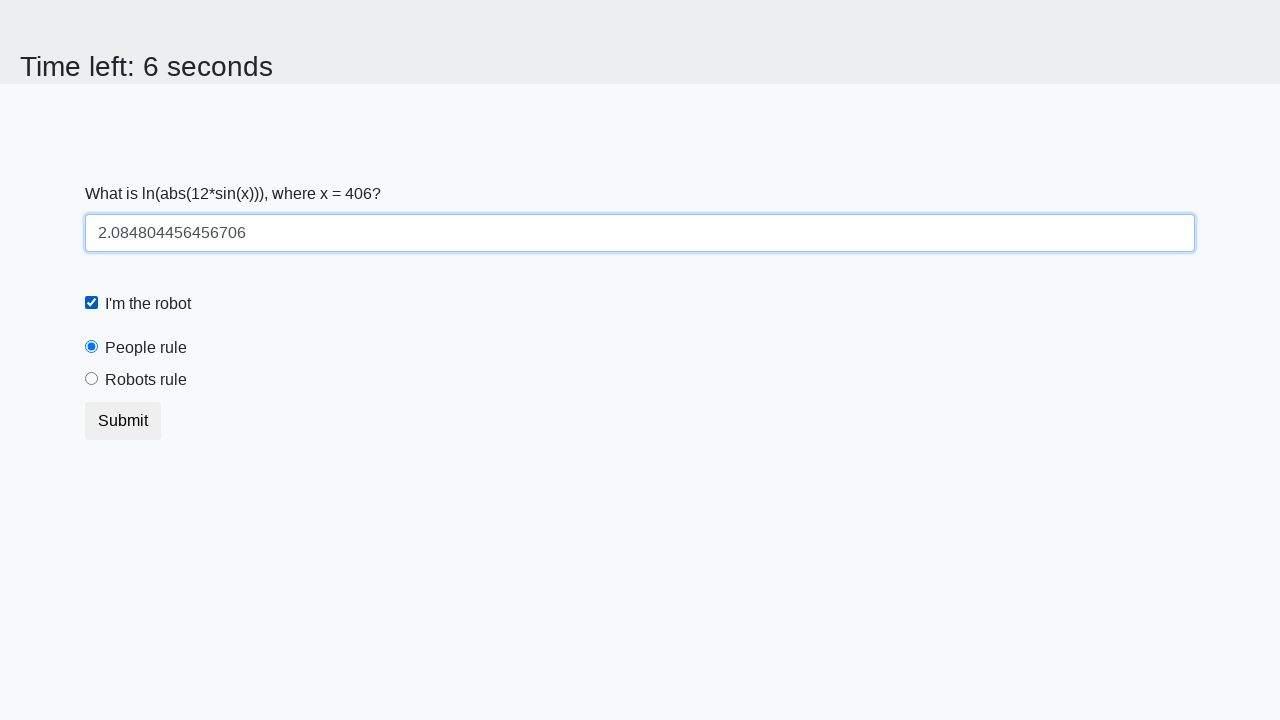

Selected 'robots rule' radio button at (146, 380) on label[for='robotsRule']
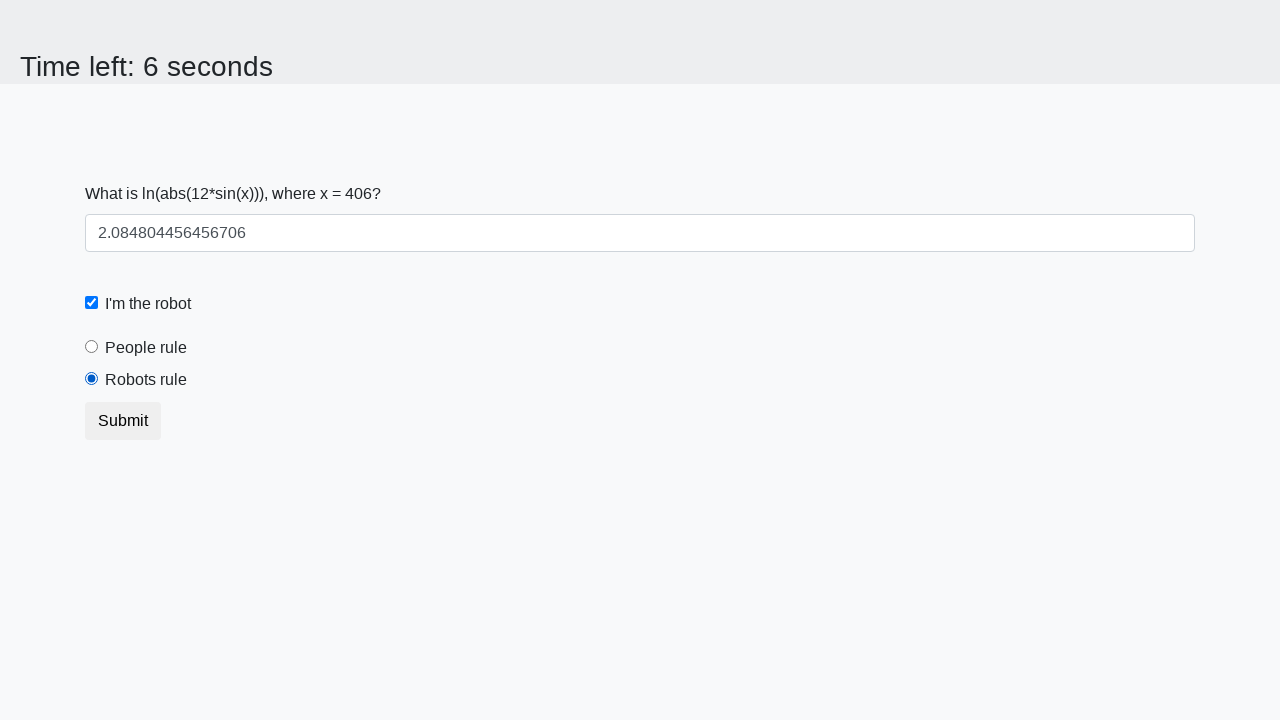

Submitted the math form at (123, 421) on button[type='submit']
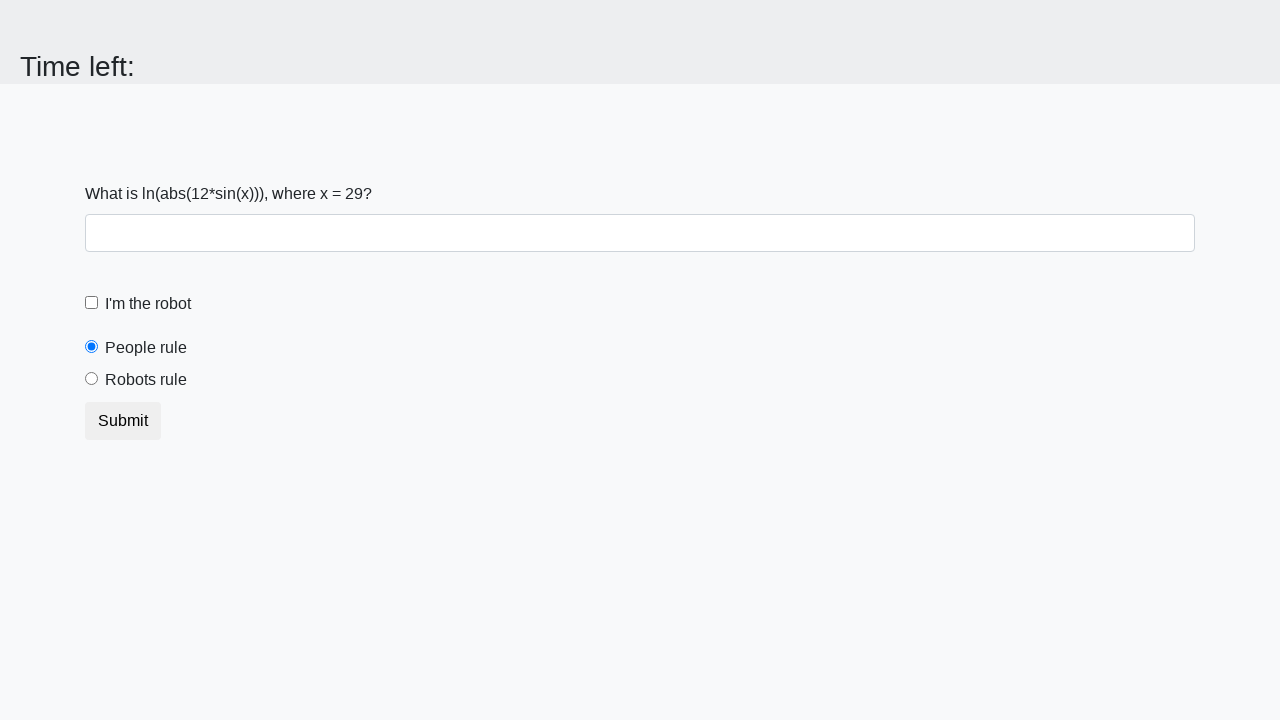

Waited for form submission to process
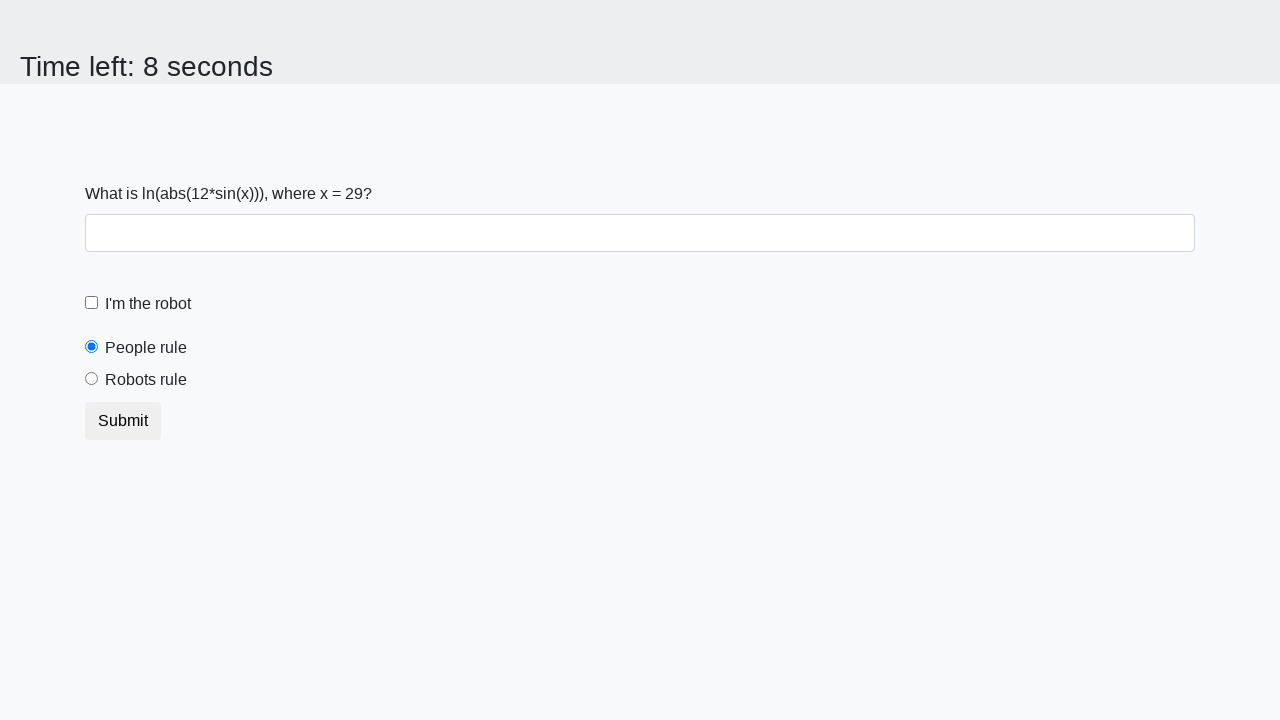

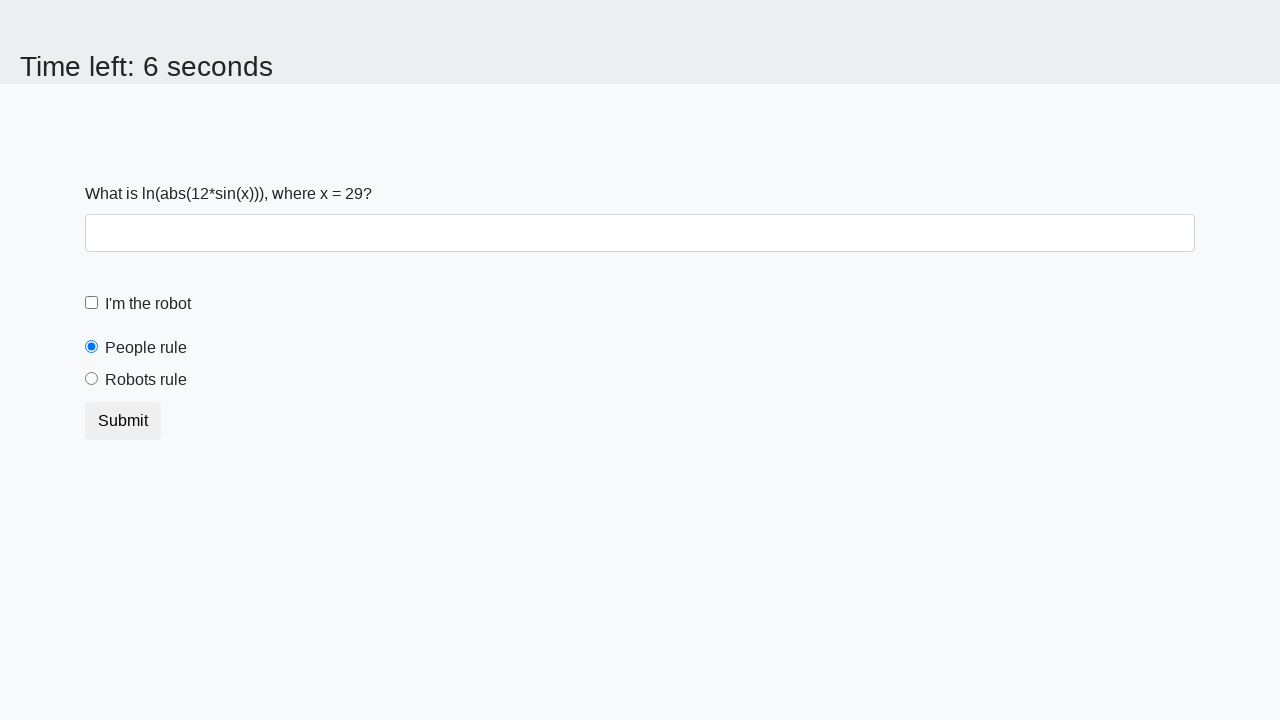